Tests that new todo items are appended to the bottom of the list and the counter displays correctly

Starting URL: https://demo.playwright.dev/todomvc

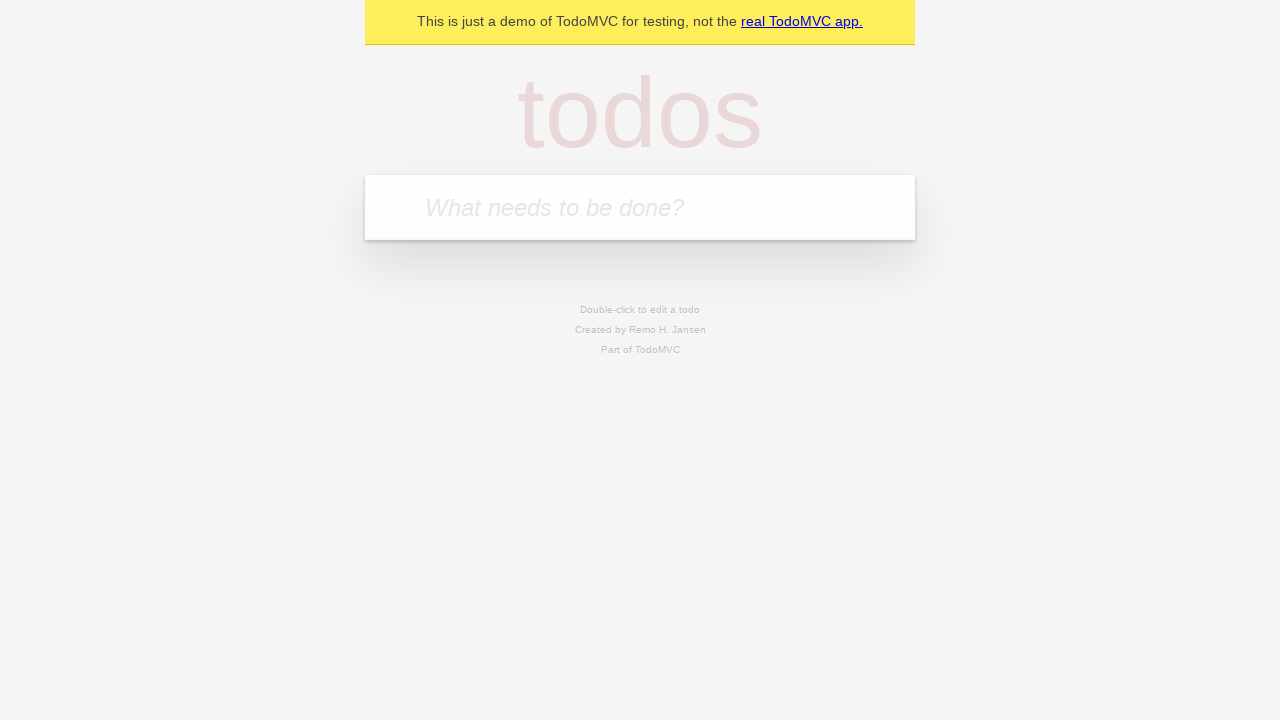

Filled todo input with 'buy some cheese' on internal:attr=[placeholder="What needs to be done?"i]
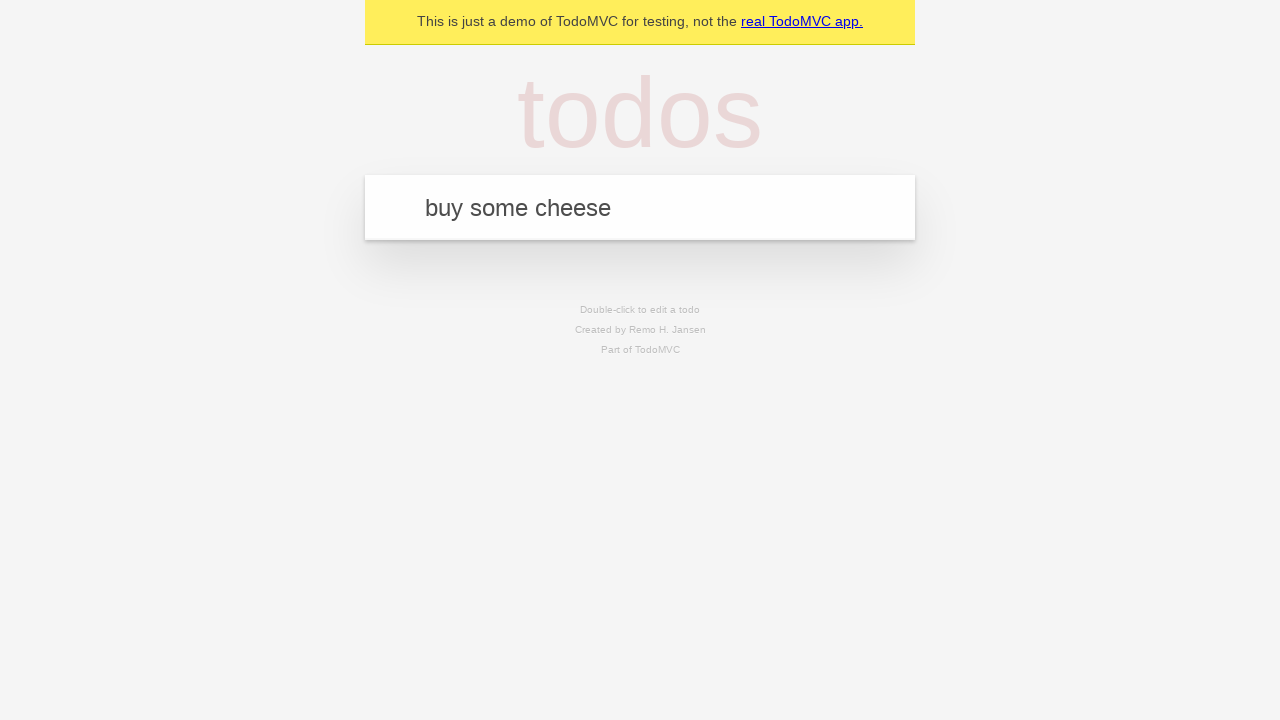

Pressed Enter to add 'buy some cheese' to the list on internal:attr=[placeholder="What needs to be done?"i]
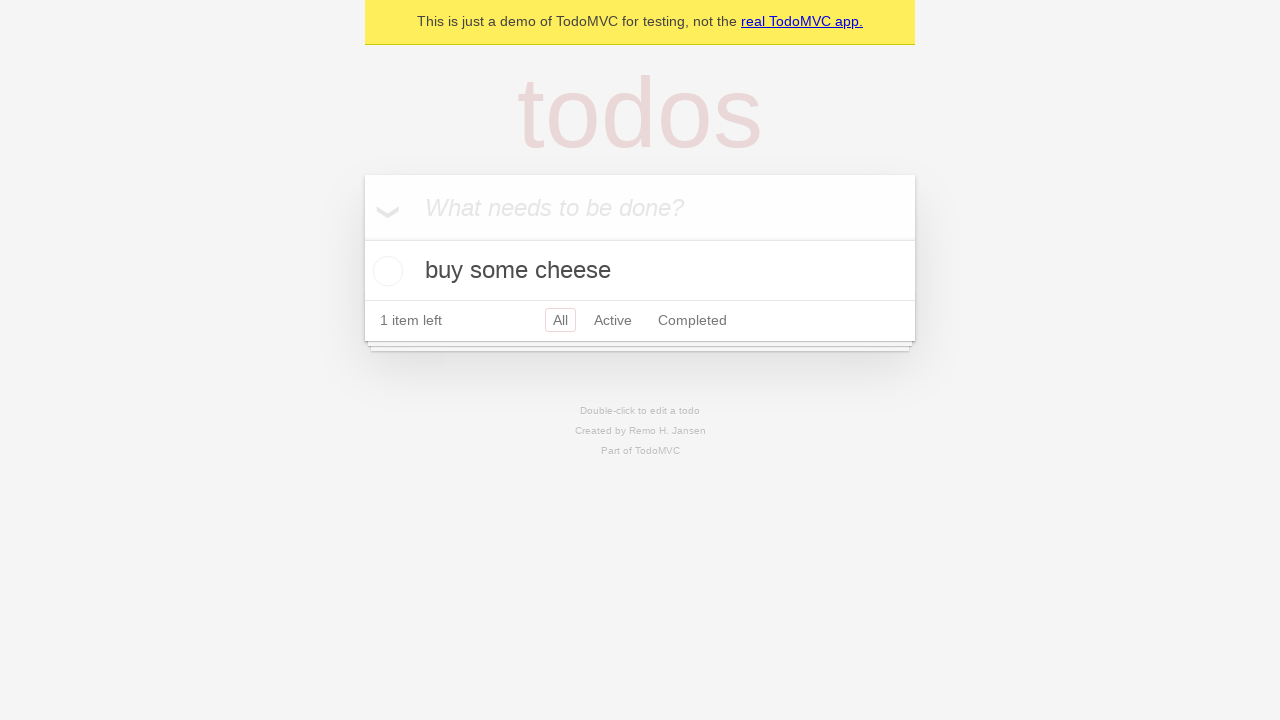

Filled todo input with 'feed the cat' on internal:attr=[placeholder="What needs to be done?"i]
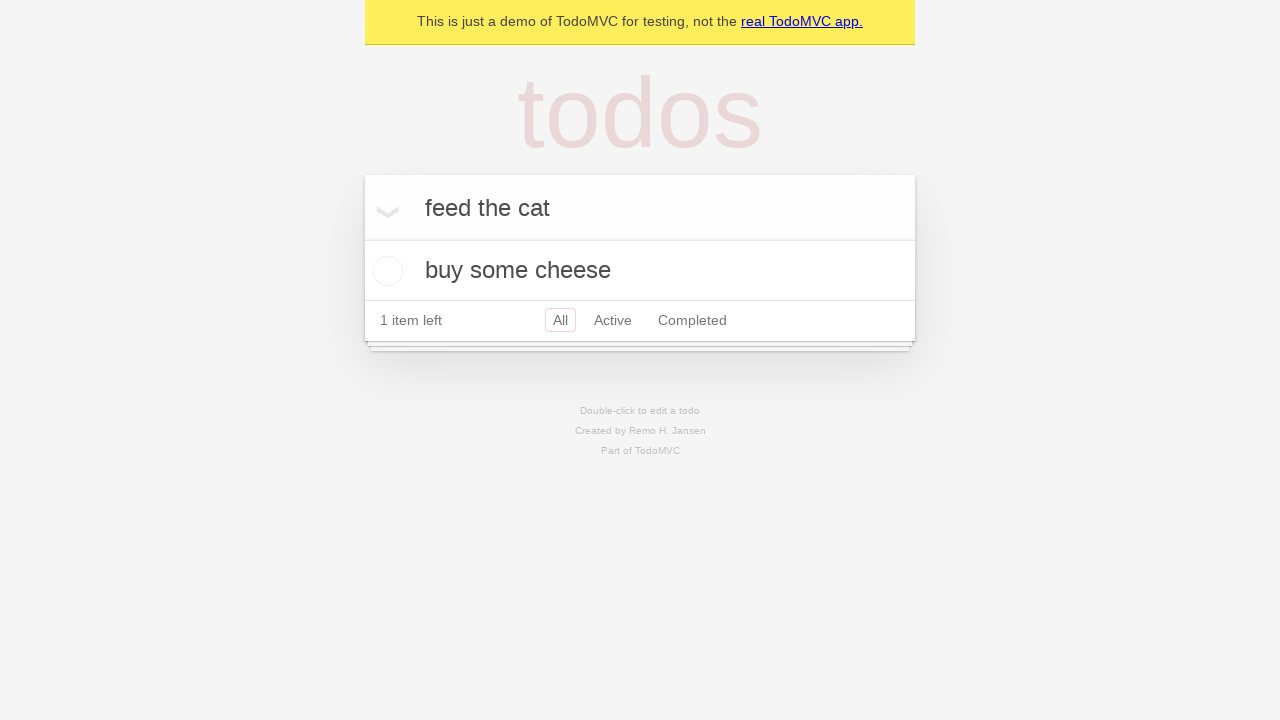

Pressed Enter to add 'feed the cat' to the list on internal:attr=[placeholder="What needs to be done?"i]
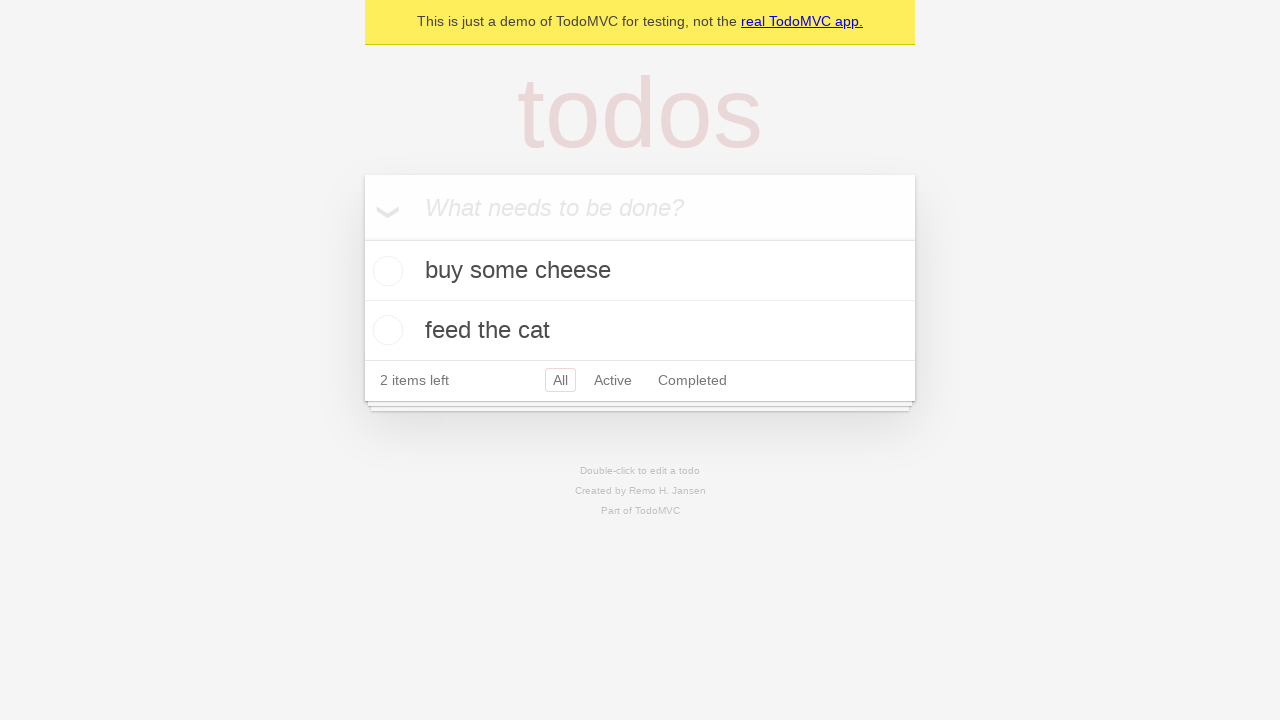

Filled todo input with 'book a doctors appointment' on internal:attr=[placeholder="What needs to be done?"i]
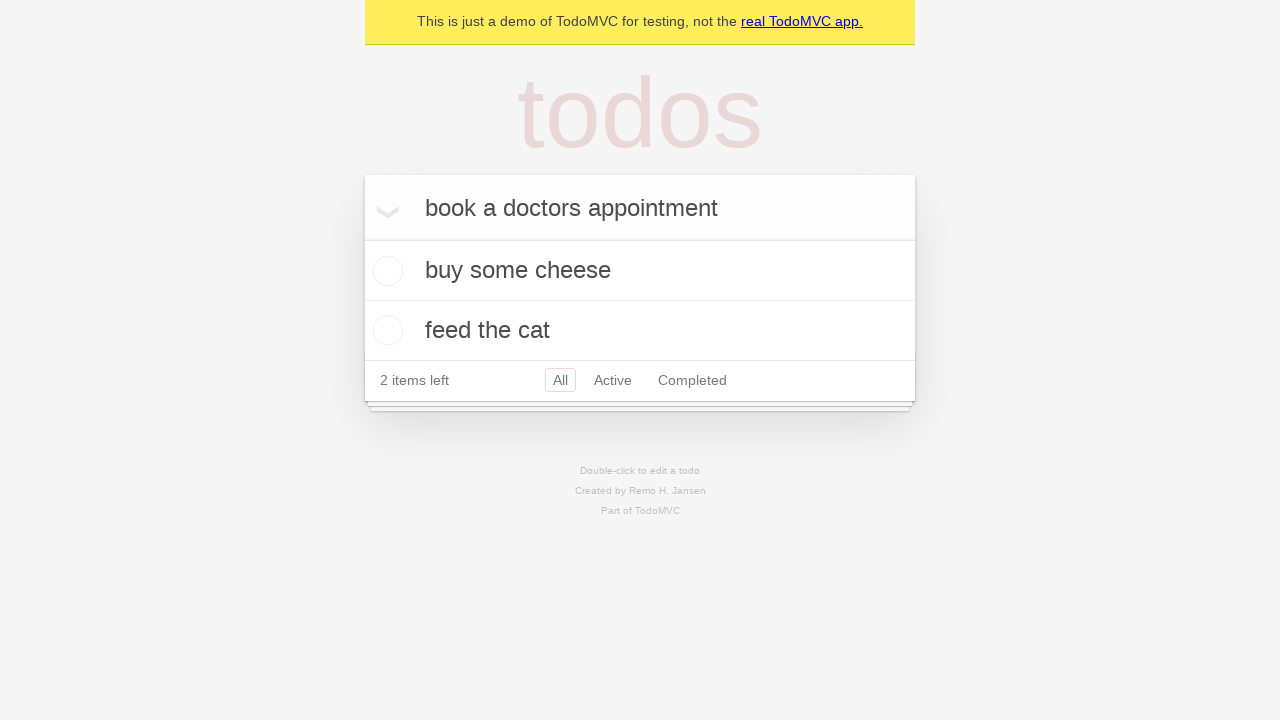

Pressed Enter to add 'book a doctors appointment' to the list on internal:attr=[placeholder="What needs to be done?"i]
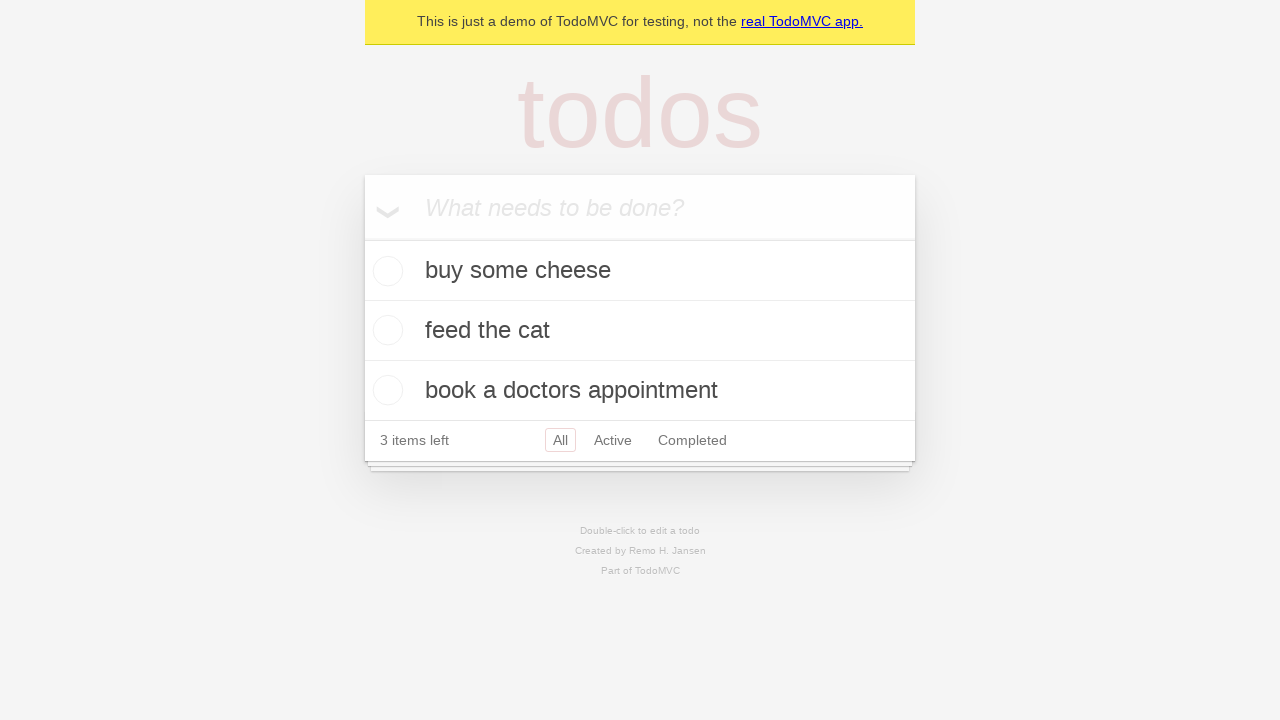

Todo counter element loaded
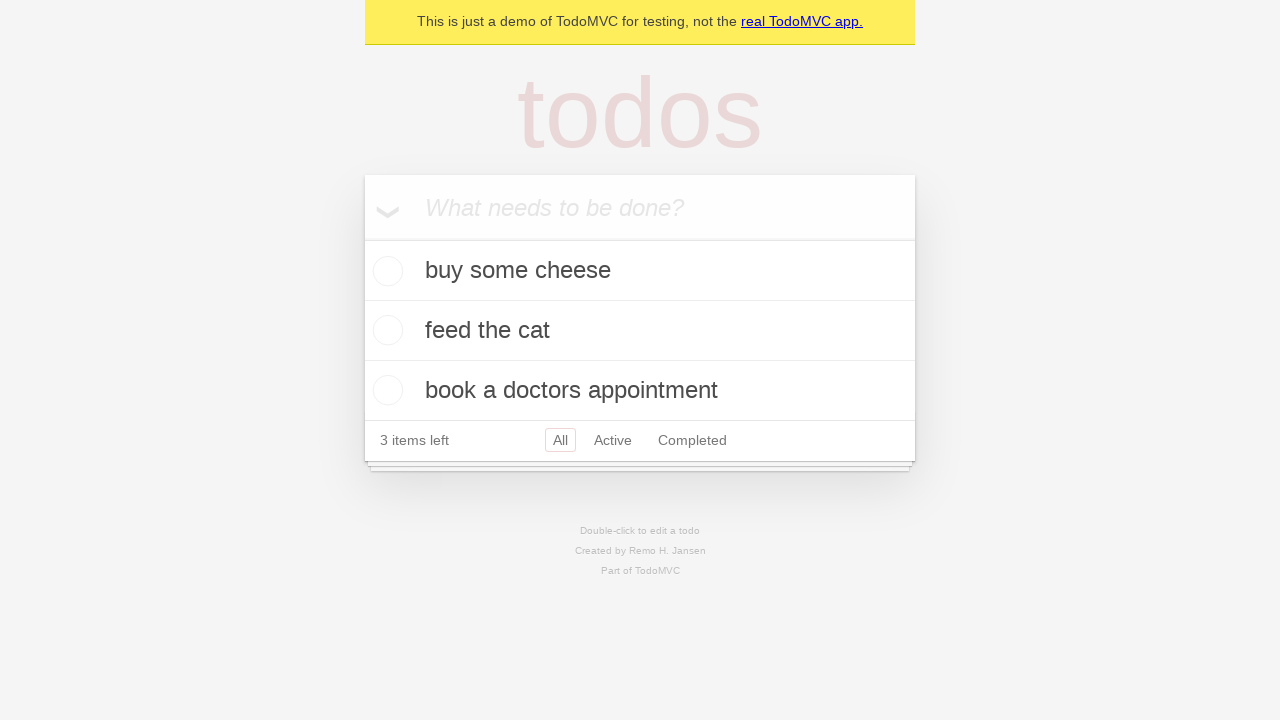

Counter displays '3 items left' - all new todos appended to bottom of list
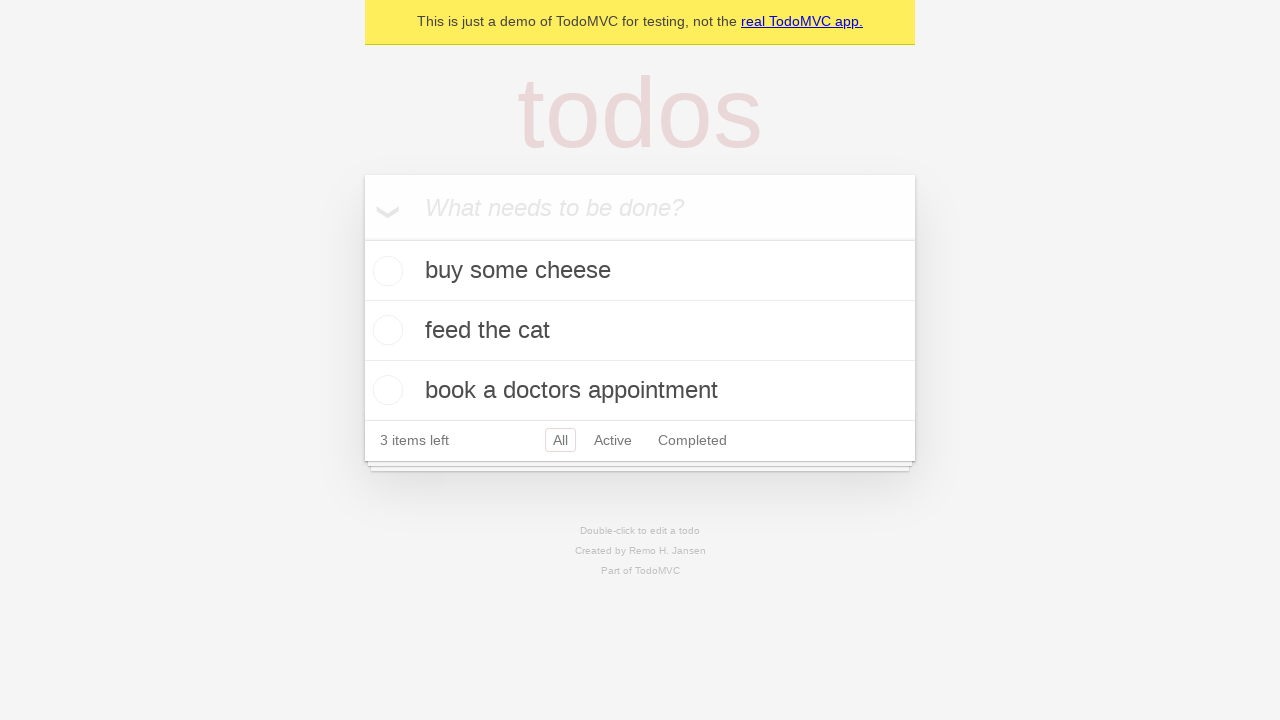

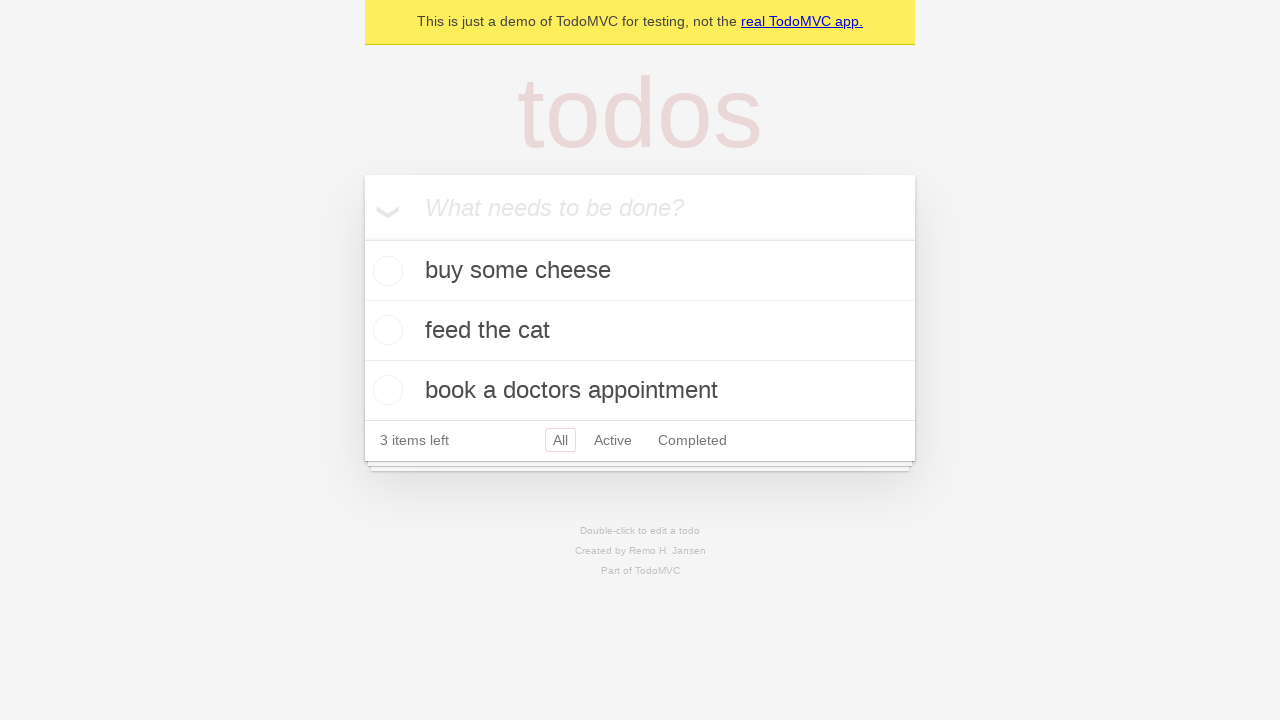